Tests the download functionality on a file upload/download demo page by clicking the download button

Starting URL: https://rahulshettyacademy.com/upload-download-test/index.html

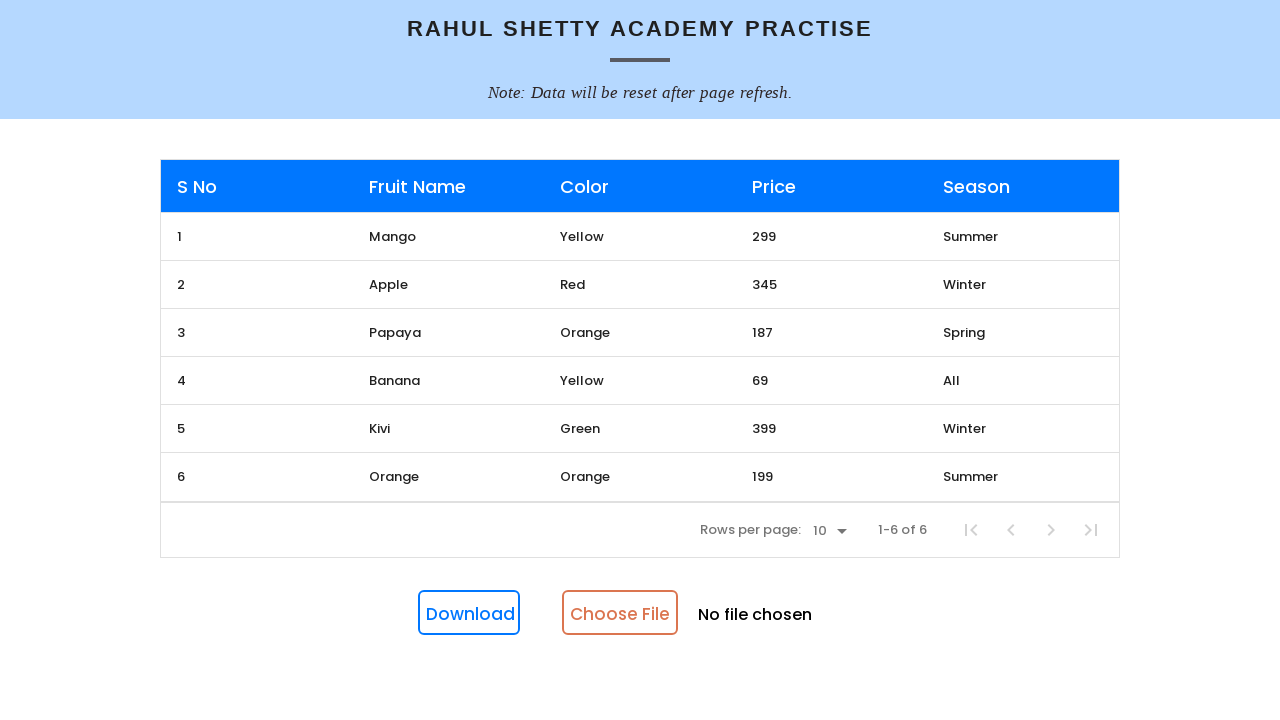

Clicked the download button at (469, 613) on #downloadButton
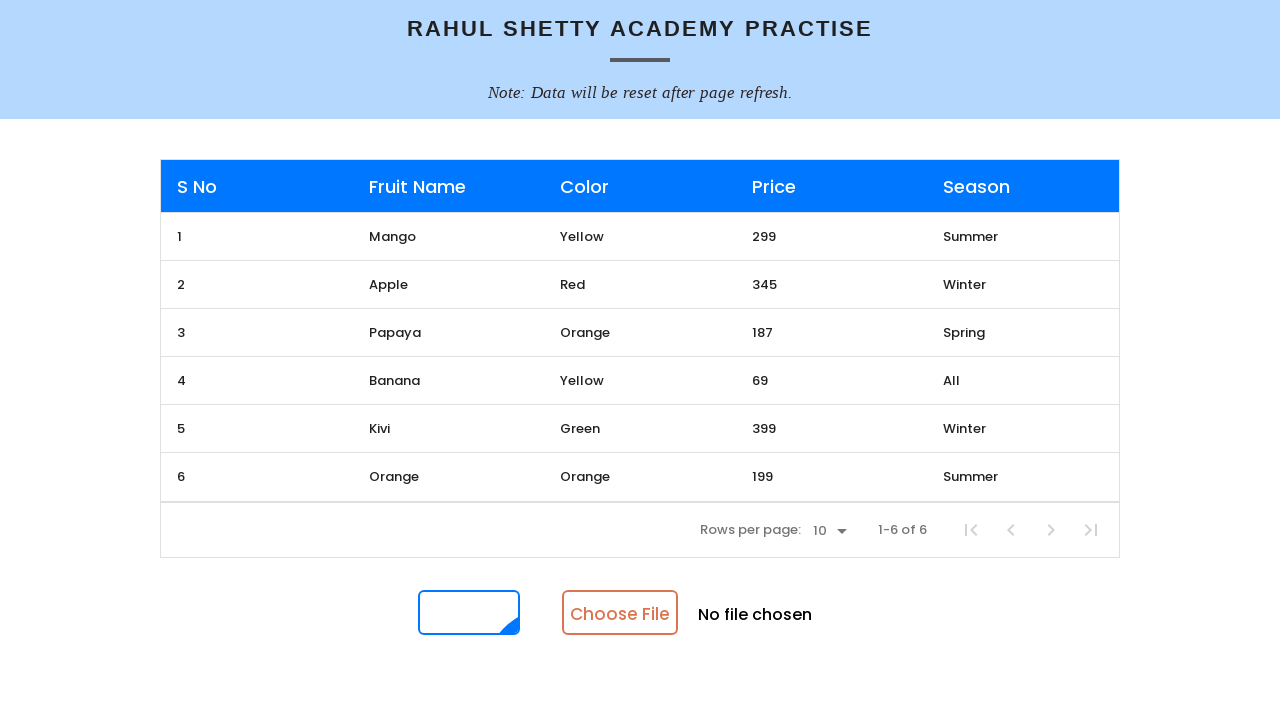

Waited 2 seconds for download to initiate
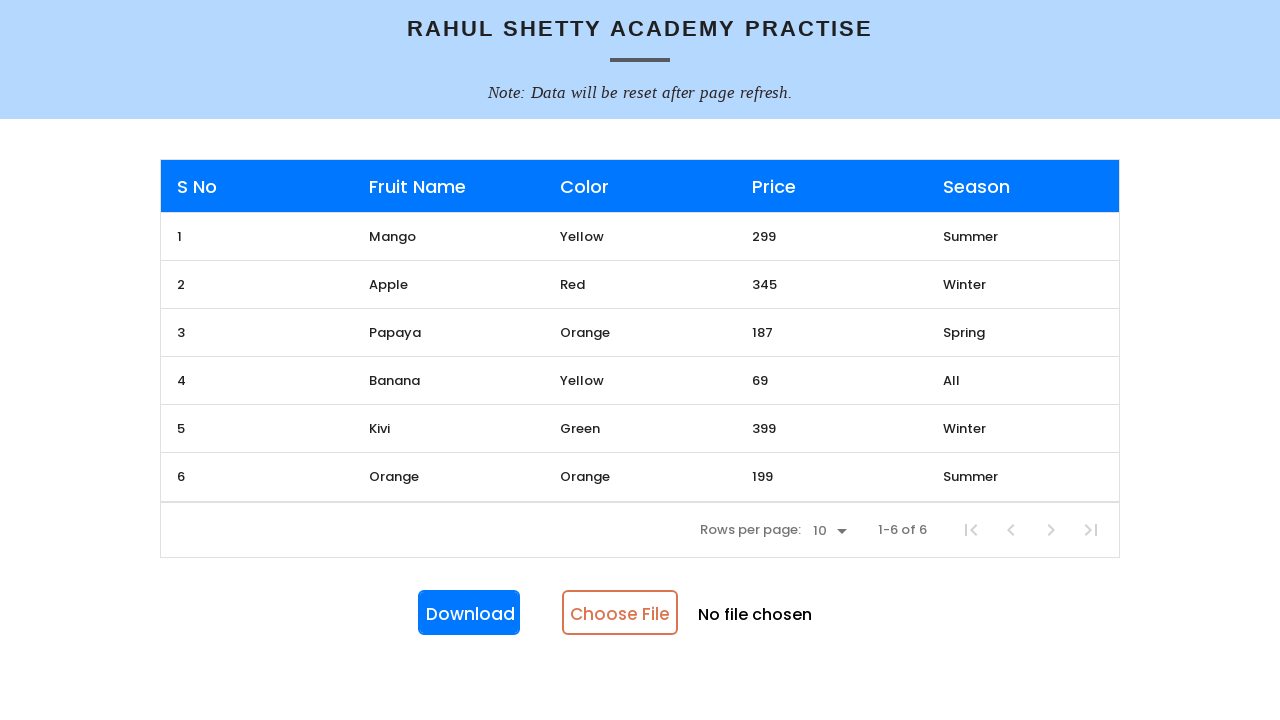

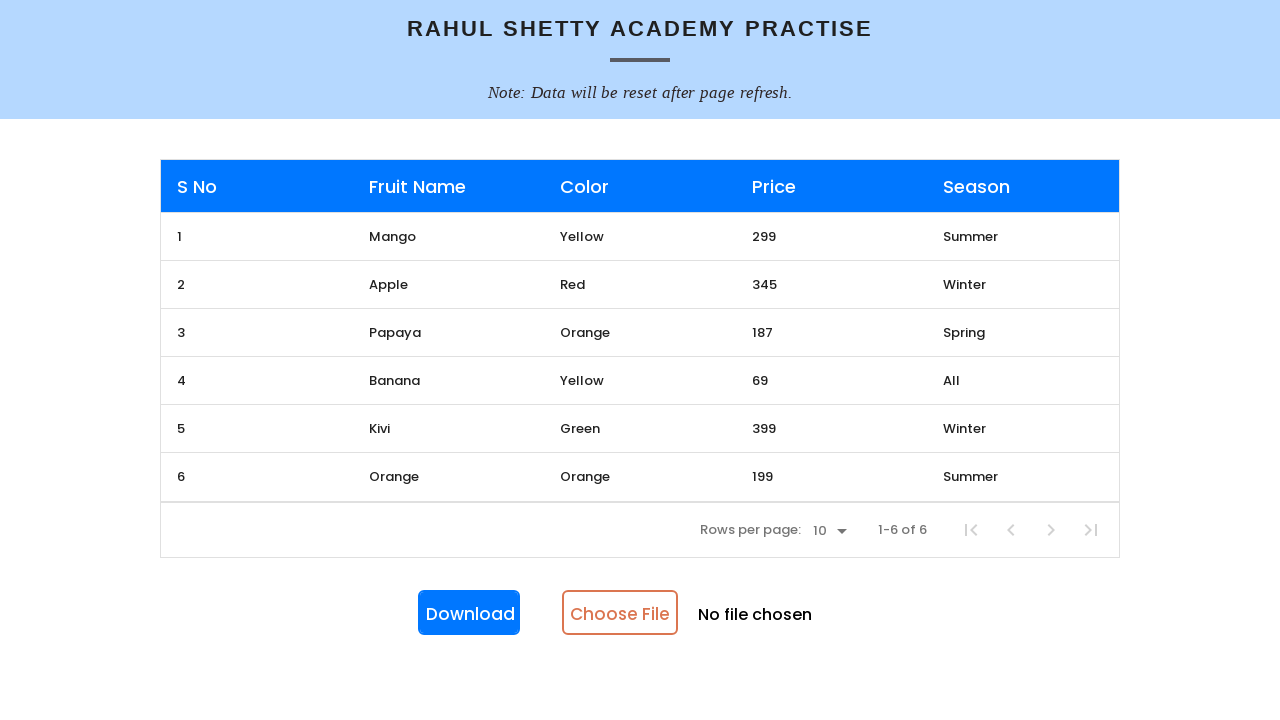